Opens the Dynamic Controls page and clicks the Enable button to enable the text input field, then verifies the input is enabled.

Starting URL: https://the-internet.herokuapp.com/

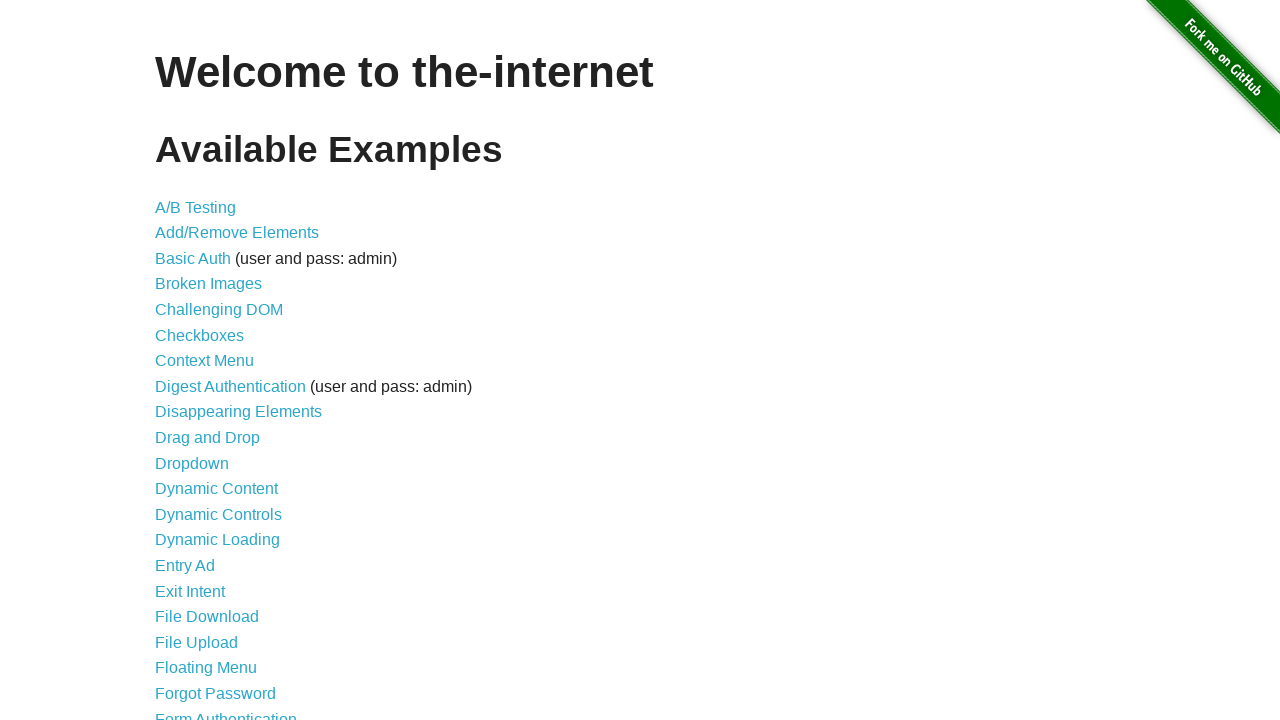

Clicked Dynamic Controls link to navigate to that section at (218, 514) on a[href='/dynamic_controls']
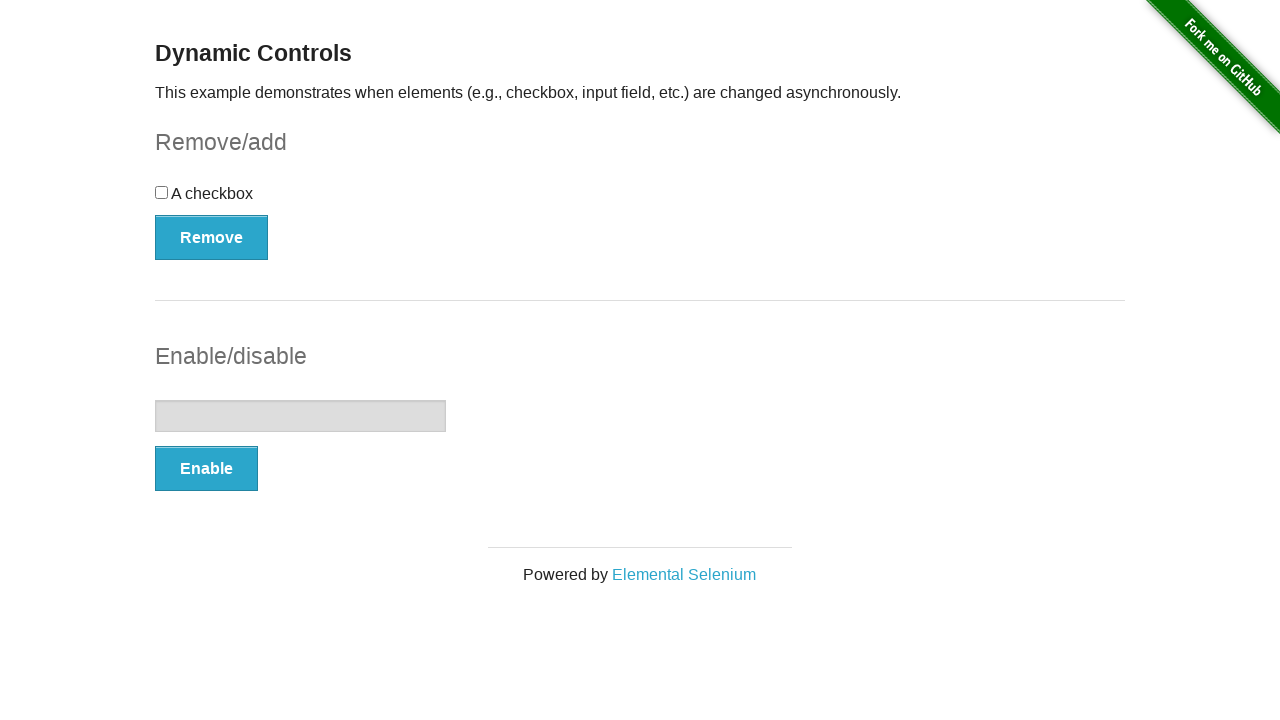

Verified that text input field is disabled
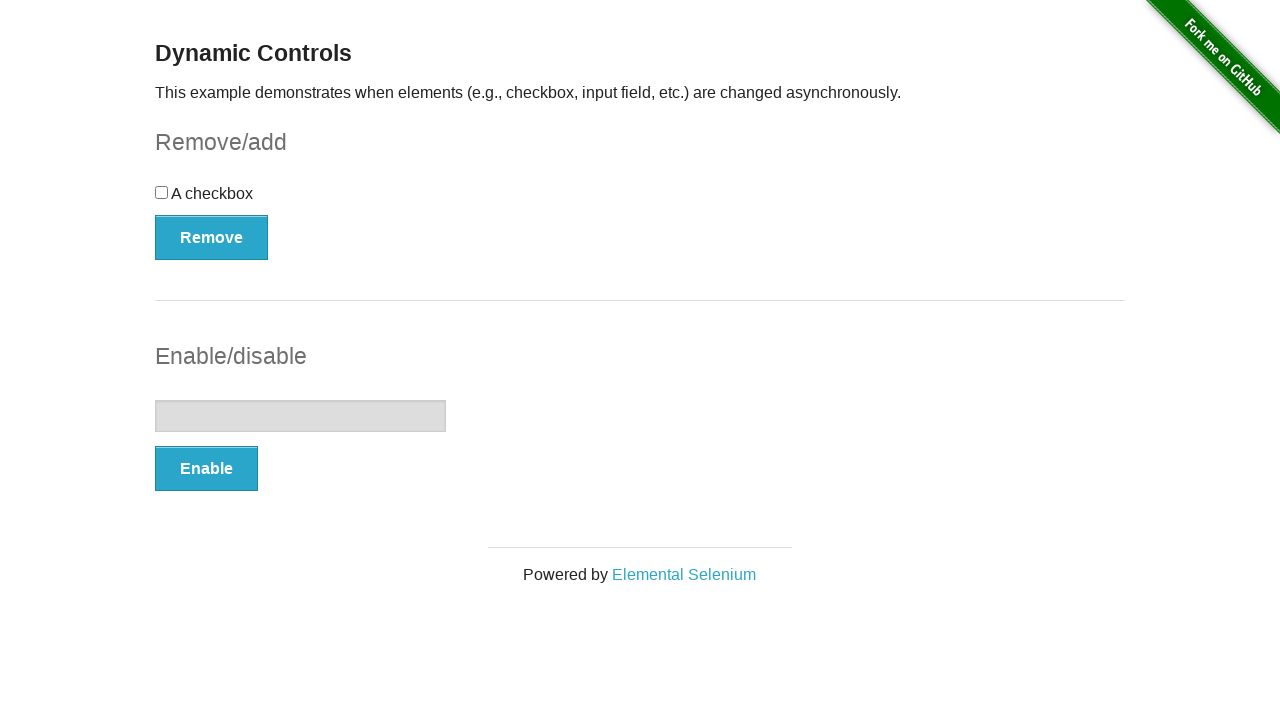

Clicked the Enable button to enable the text input field at (206, 469) on button:has-text('Enable')
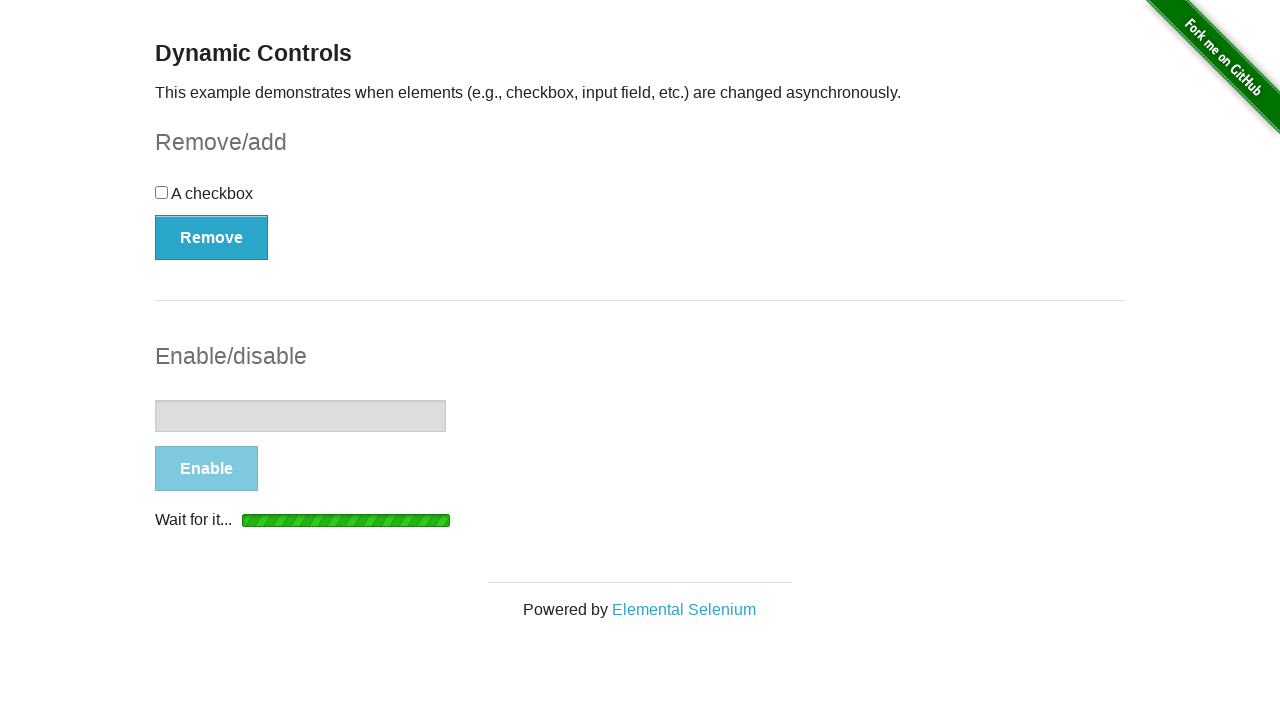

Text input field is now enabled
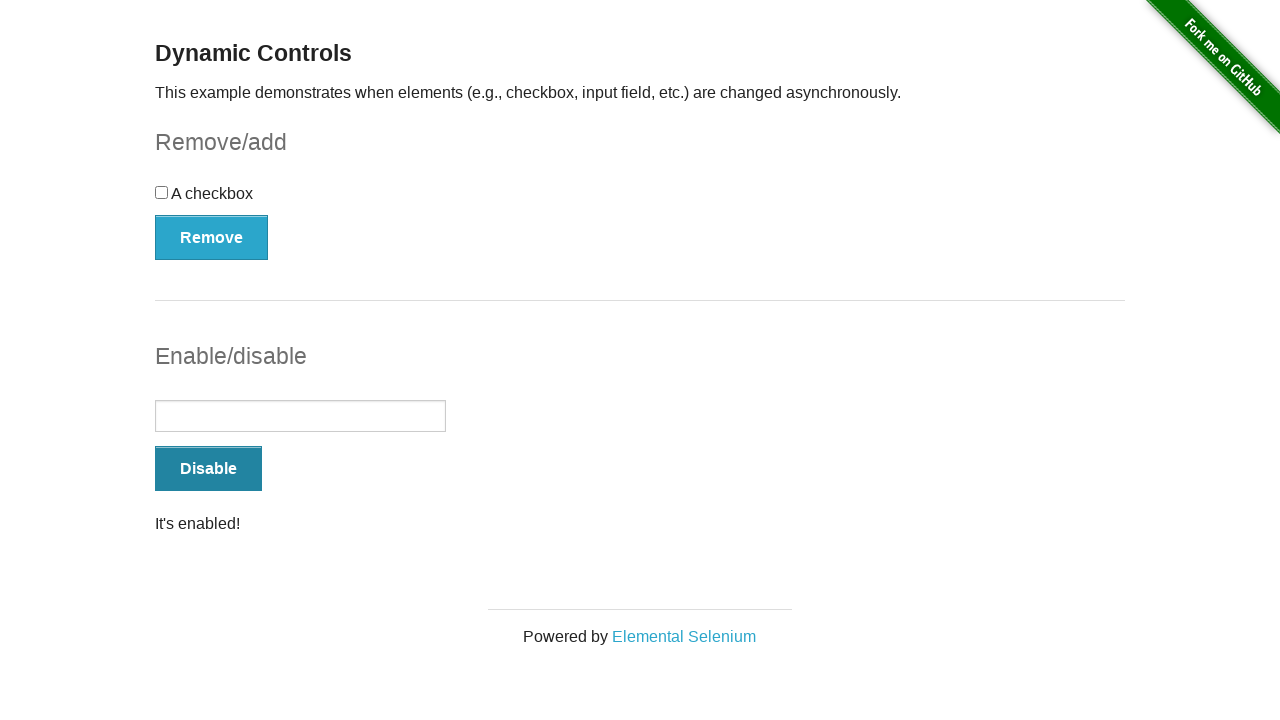

Disable button is now visible, confirming input is enabled
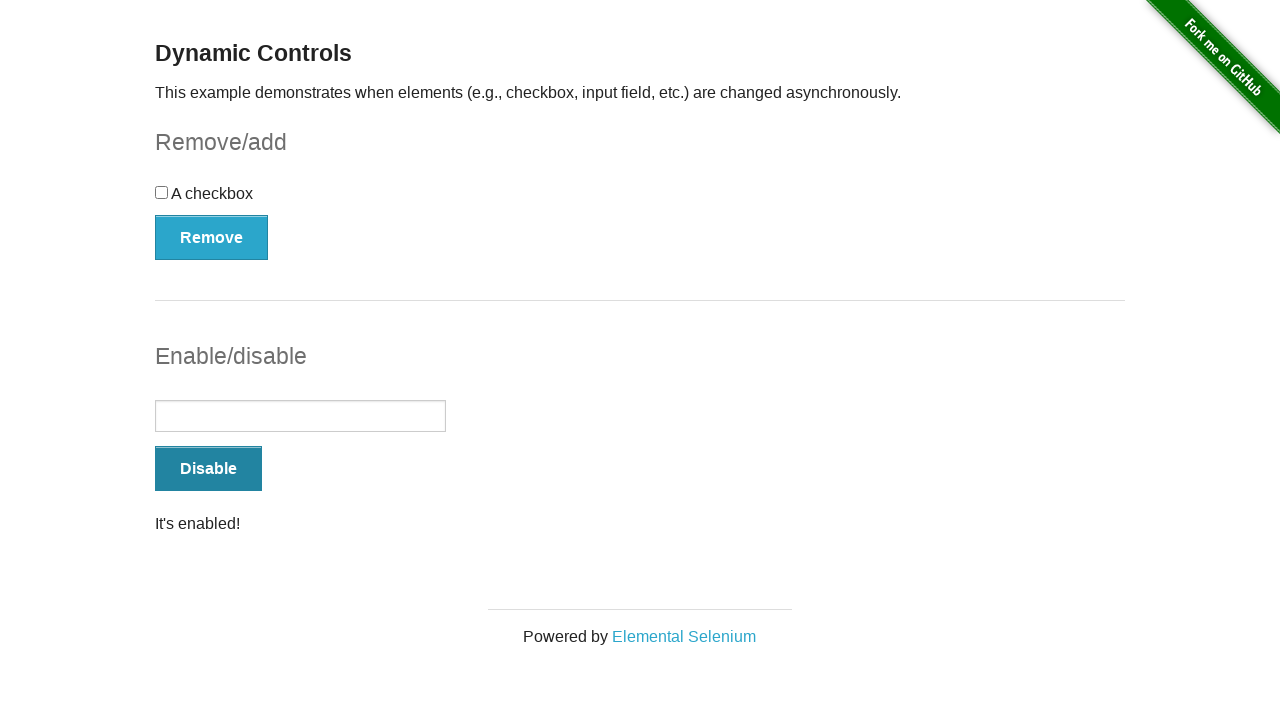

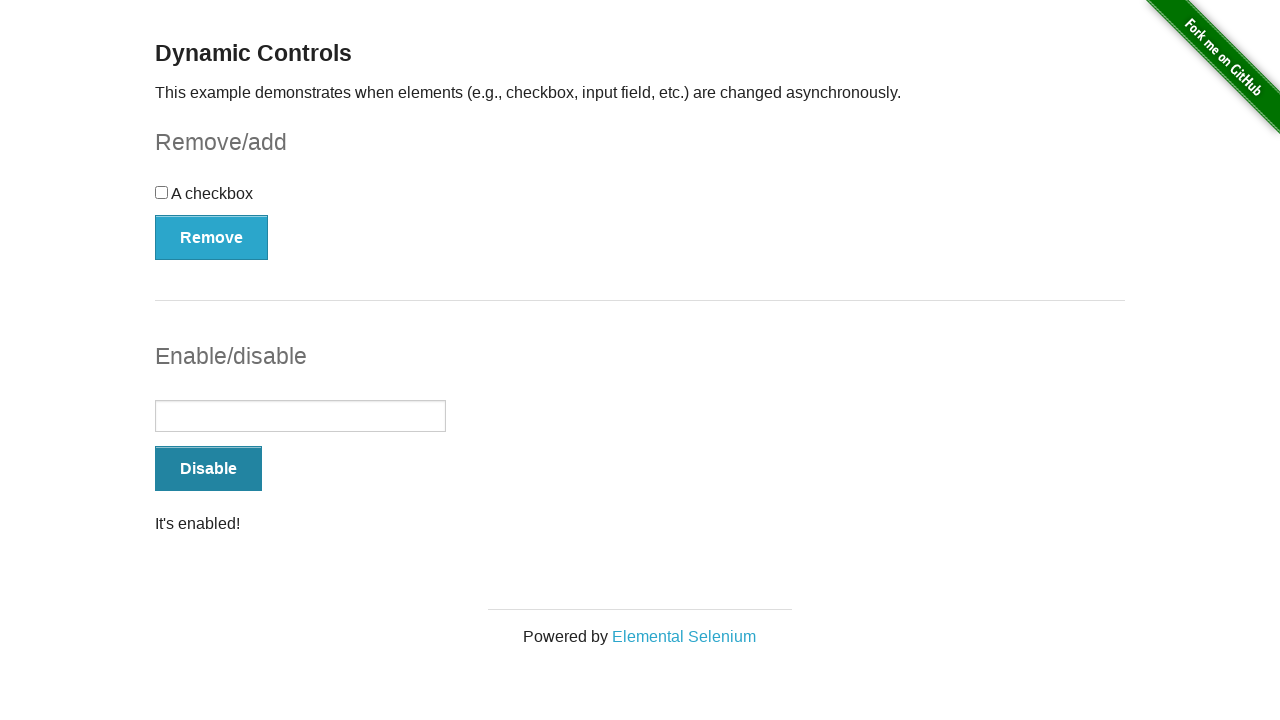